Tests playing Connect 4 against a robot by navigating to the game, entering a nickname, and making several moves on the game board

Starting URL: https://papergames.io/en/

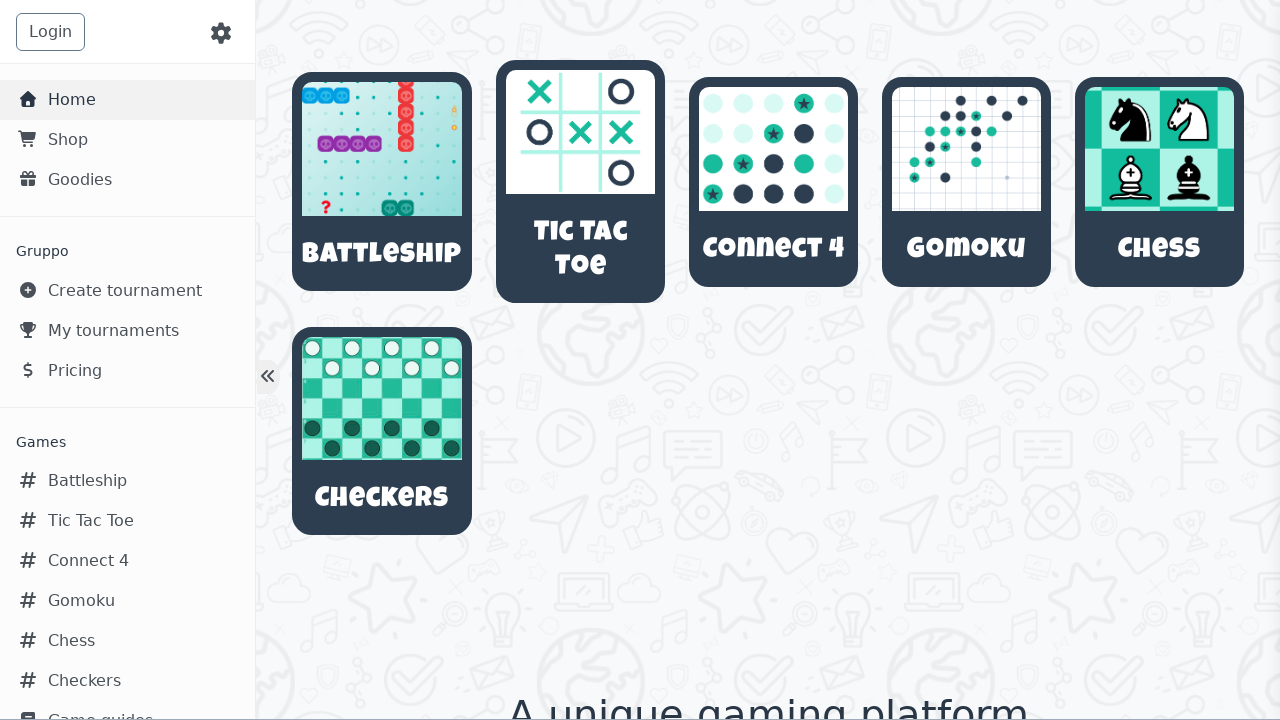

Clicked on Connect 4 game link at (774, 182) on internal:role=link[name="Connect 4 Connect"i]
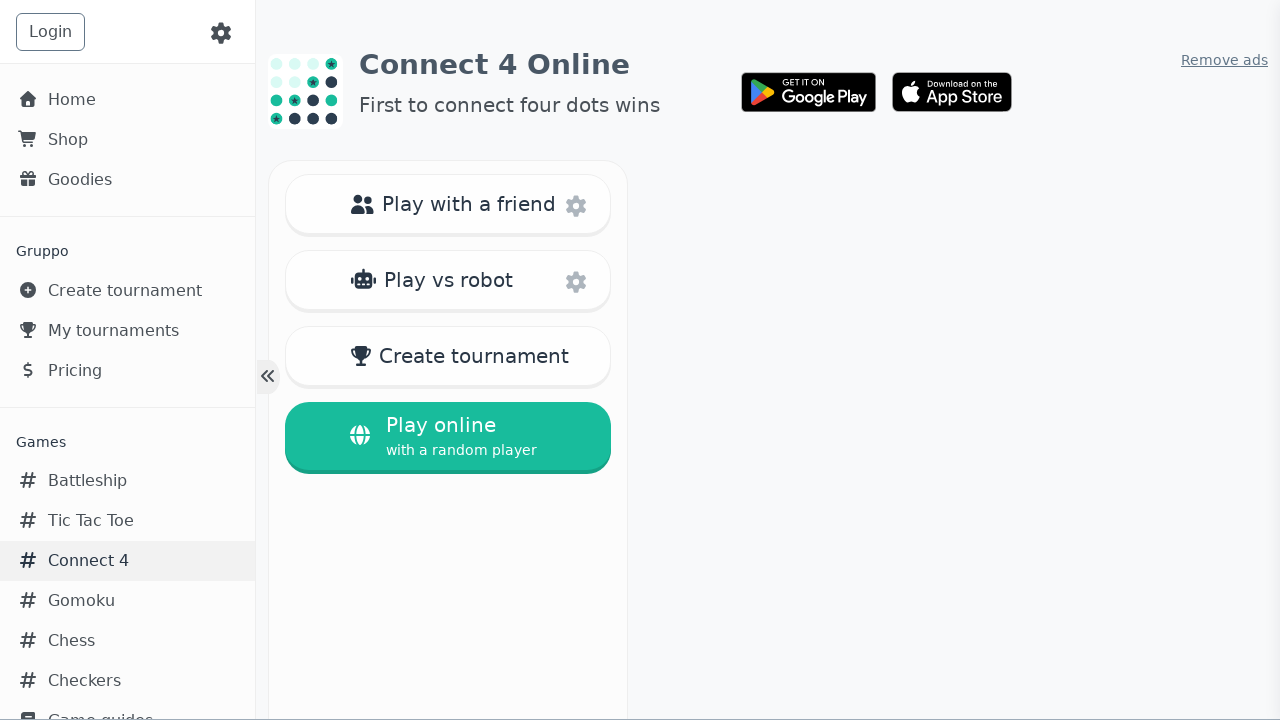

Clicked play vs robot button at (448, 283) on internal:role=button[name="Play vs robot"i]
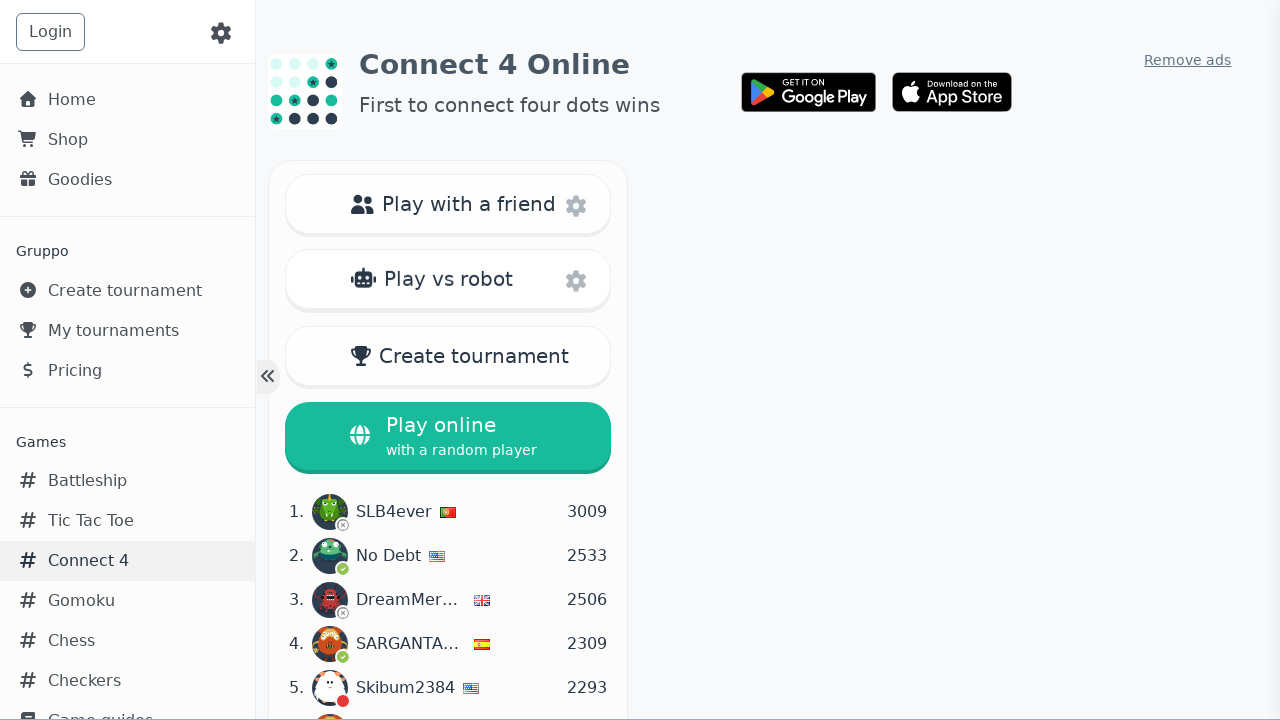

Clicked on nickname textbox at (640, 337) on internal:role=textbox[name="Nickname"i]
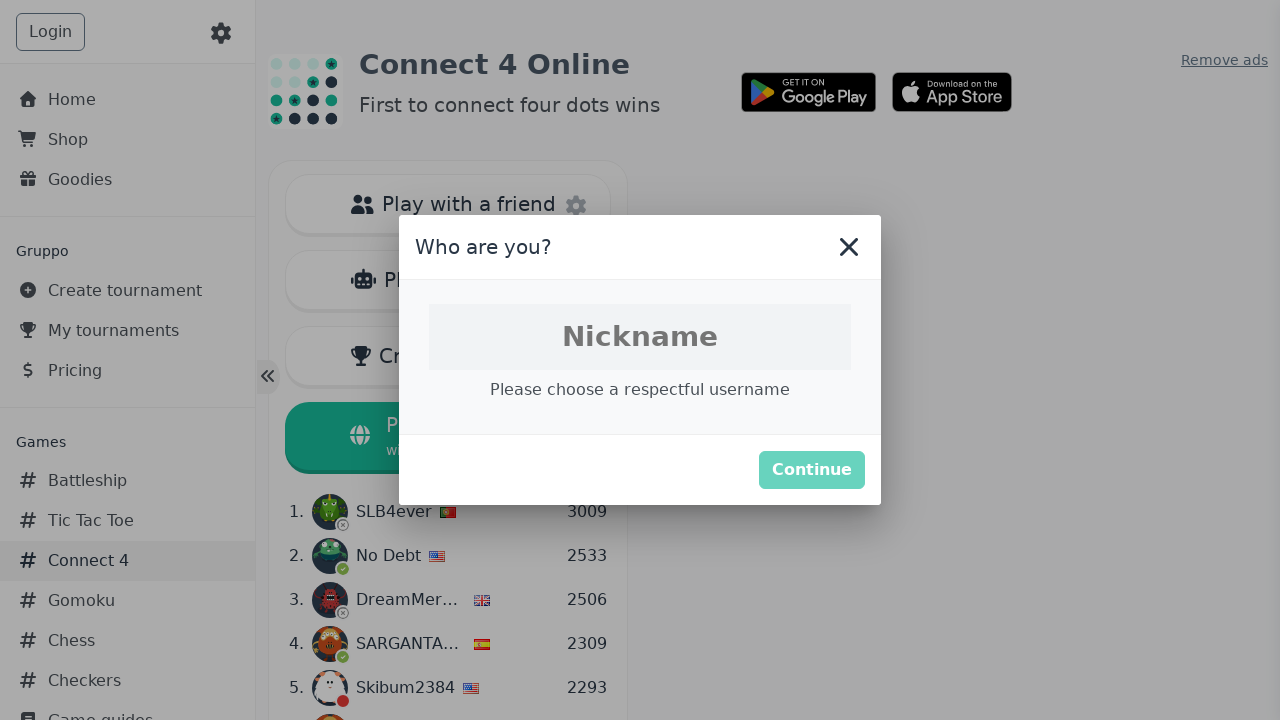

Filled nickname textbox with 'GamePlayer42' on internal:role=textbox[name="Nickname"i]
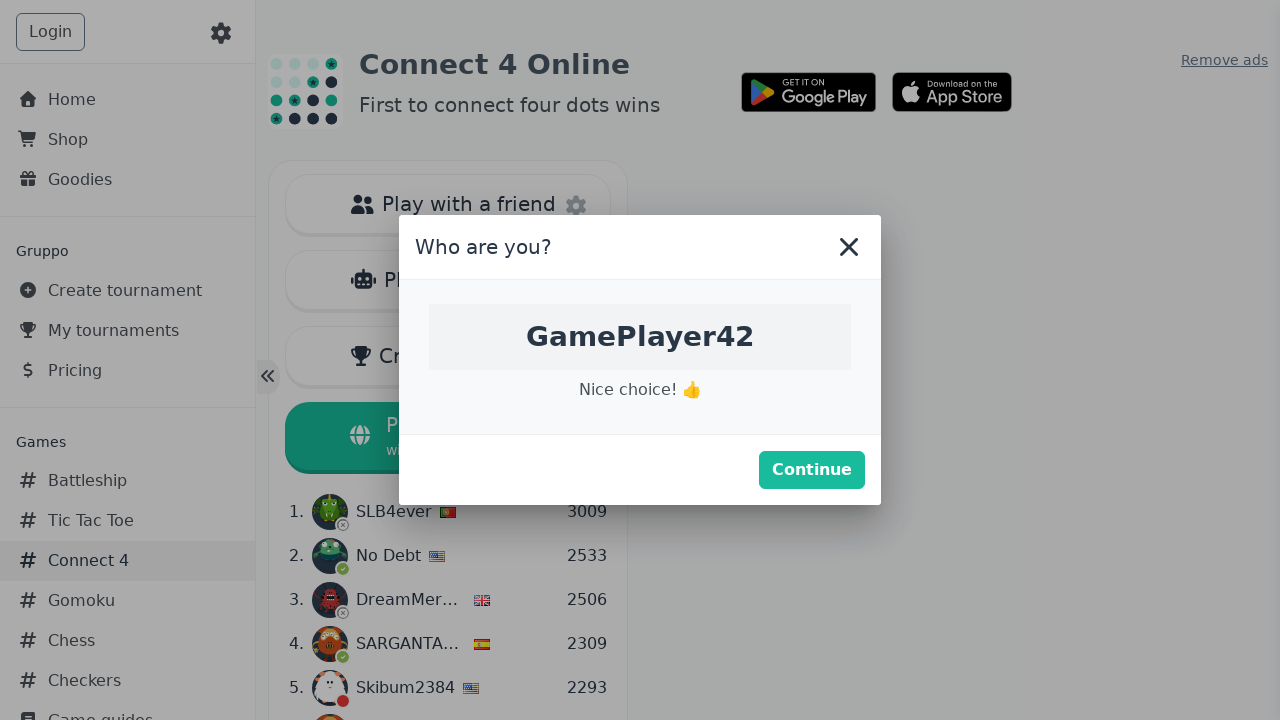

Clicked continue button to start game at (812, 470) on internal:role=button[name="Continue"i]
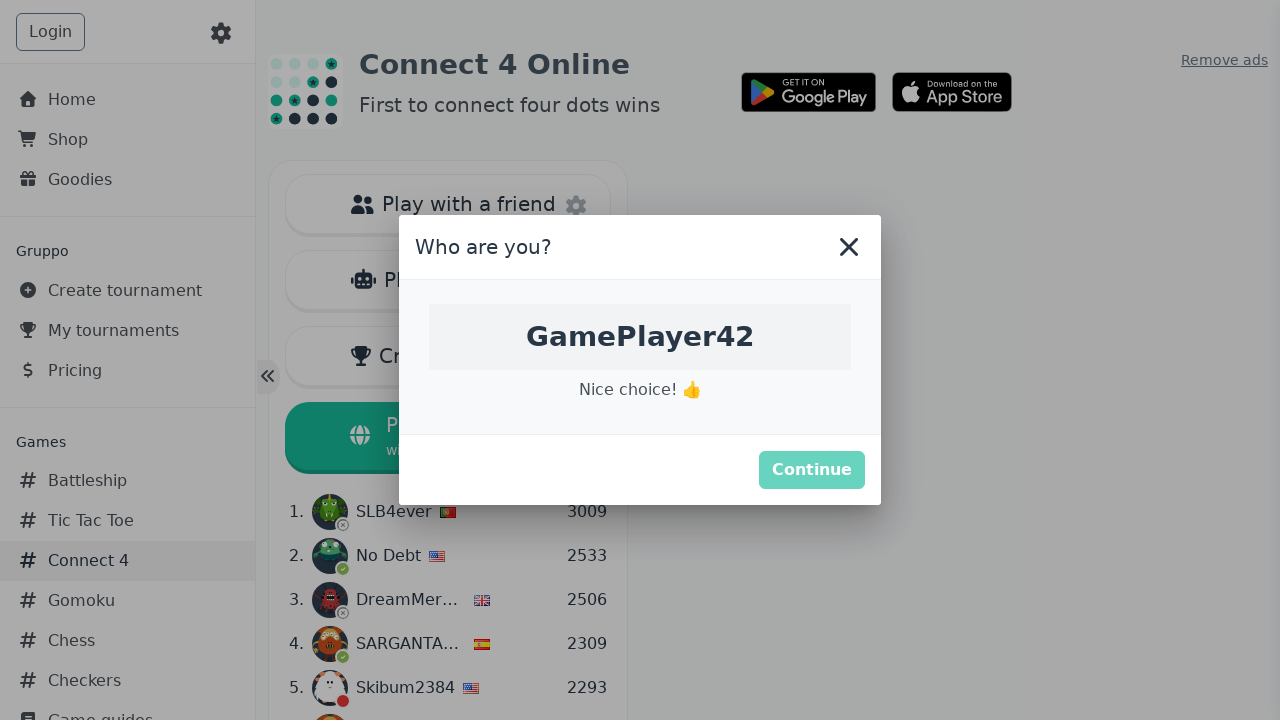

Made move on cell 5-4 at (640, 472) on .grid-item.cell-5-4 > .position-relative > svg > .empty-slot
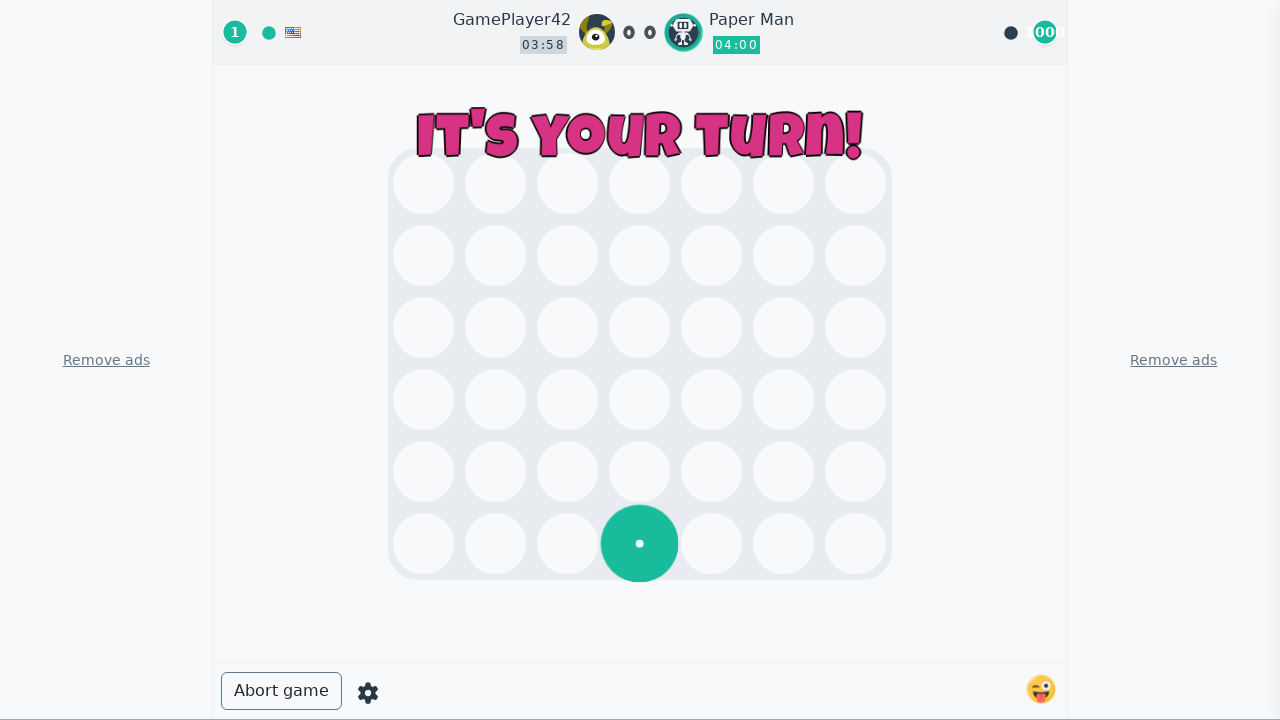

Made move on cell 5-2 at (496, 472) on .grid-item.cell-5-2 > .position-relative > svg > .empty-slot
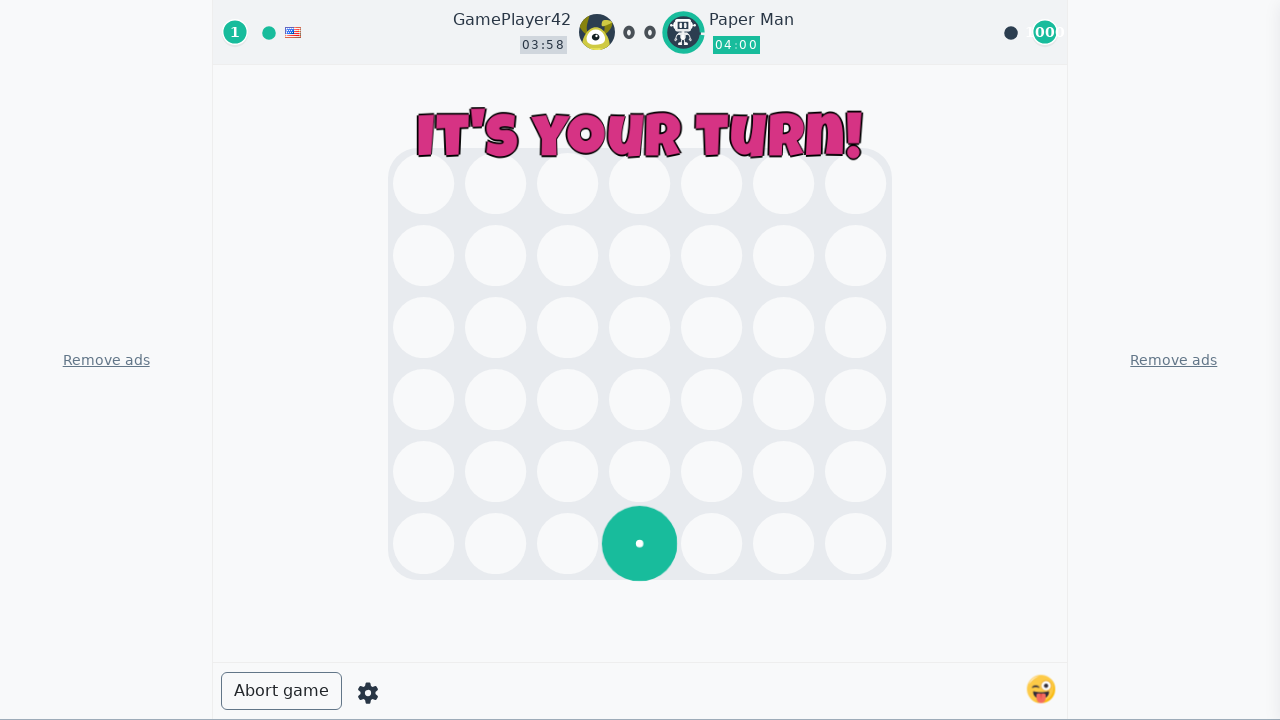

Made move on first available light circle at (640, 544) on .position-relative > svg > .circle-light >> nth=0
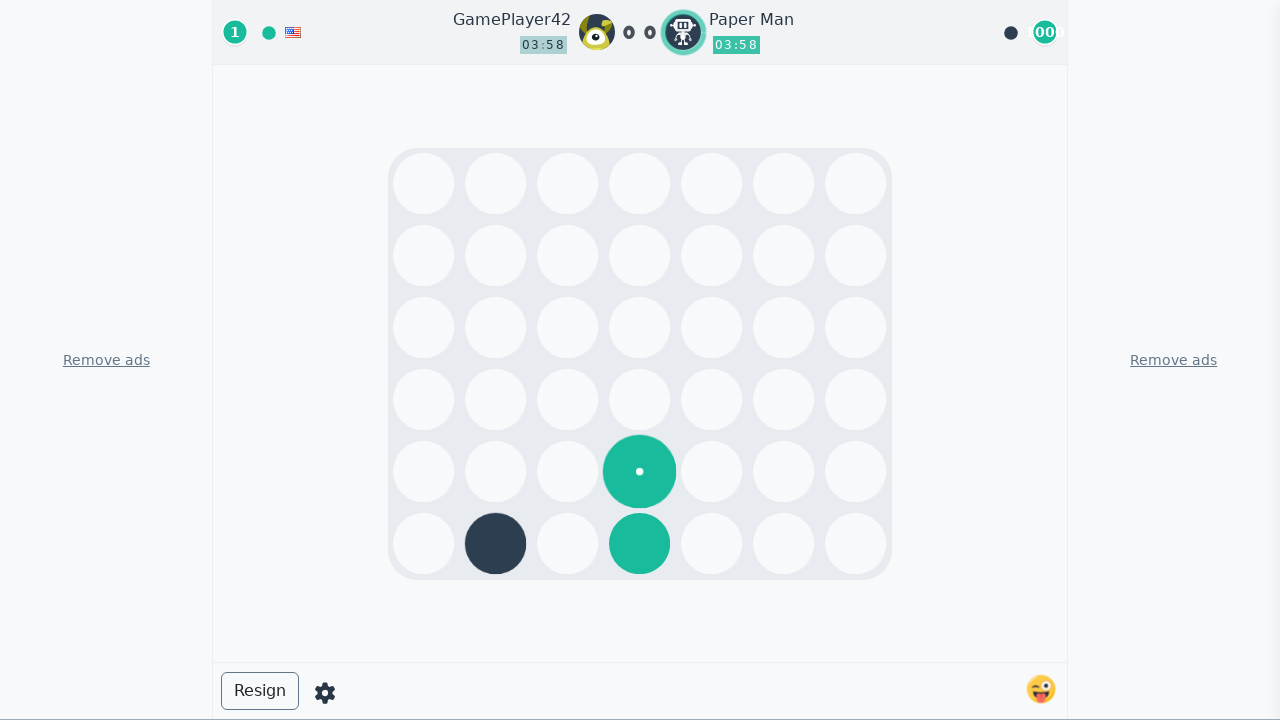

Made move on cell 6-7 at (856, 544) on .grid-item.cell-6-7 > .position-relative > svg > .empty-slot
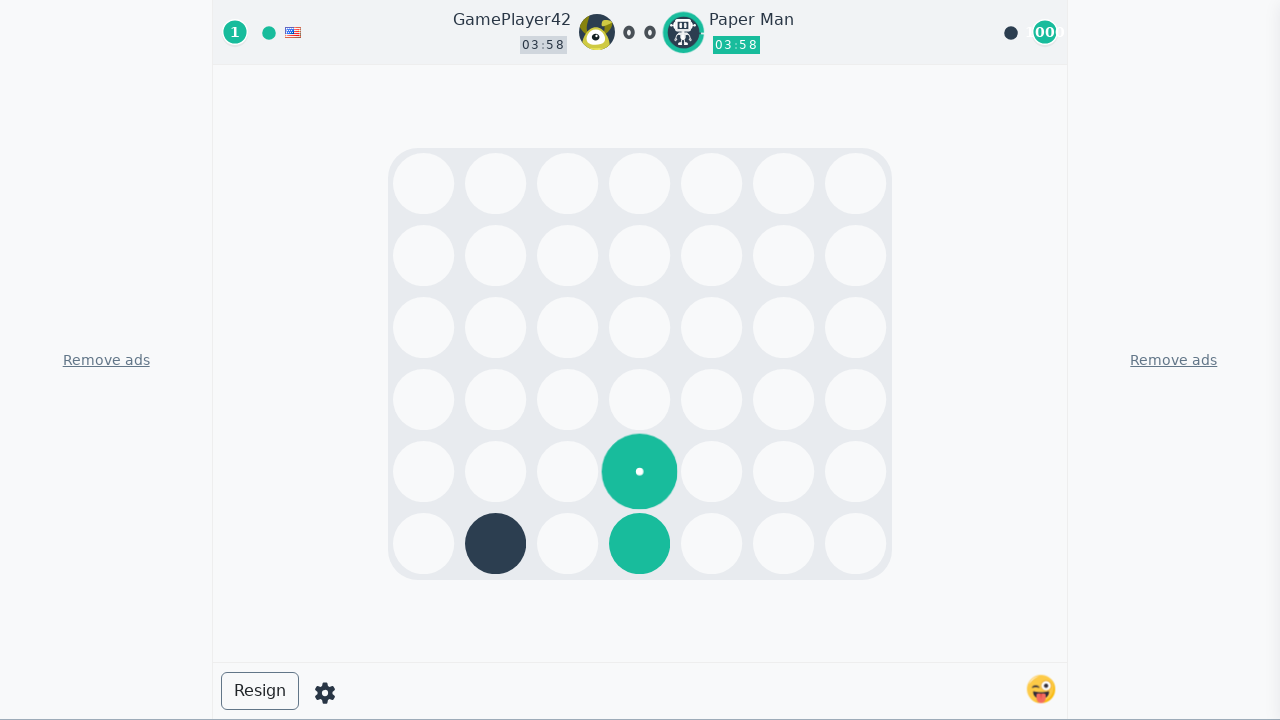

Made move on cell 6-1 at (424, 544) on .grid-item.cell-6-1 > .position-relative > svg > .empty-slot
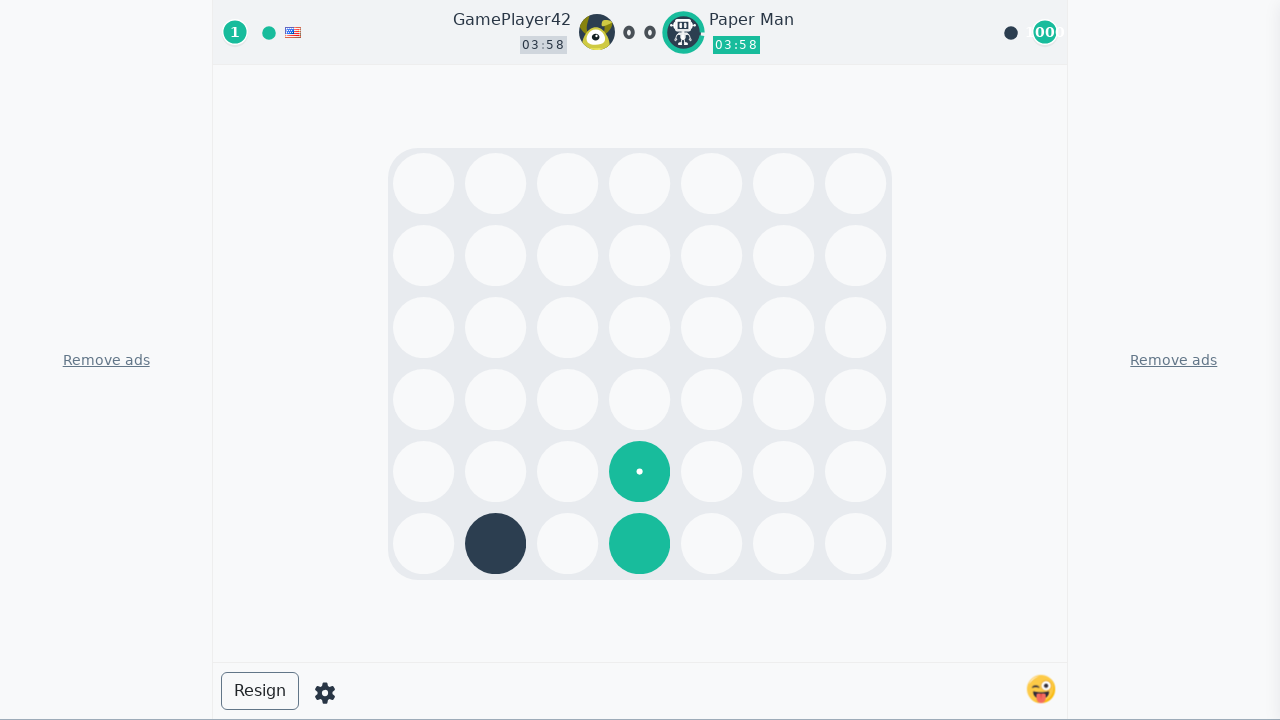

Made move on first available light circle at (640, 472) on .position-relative > svg > .circle-light >> nth=0
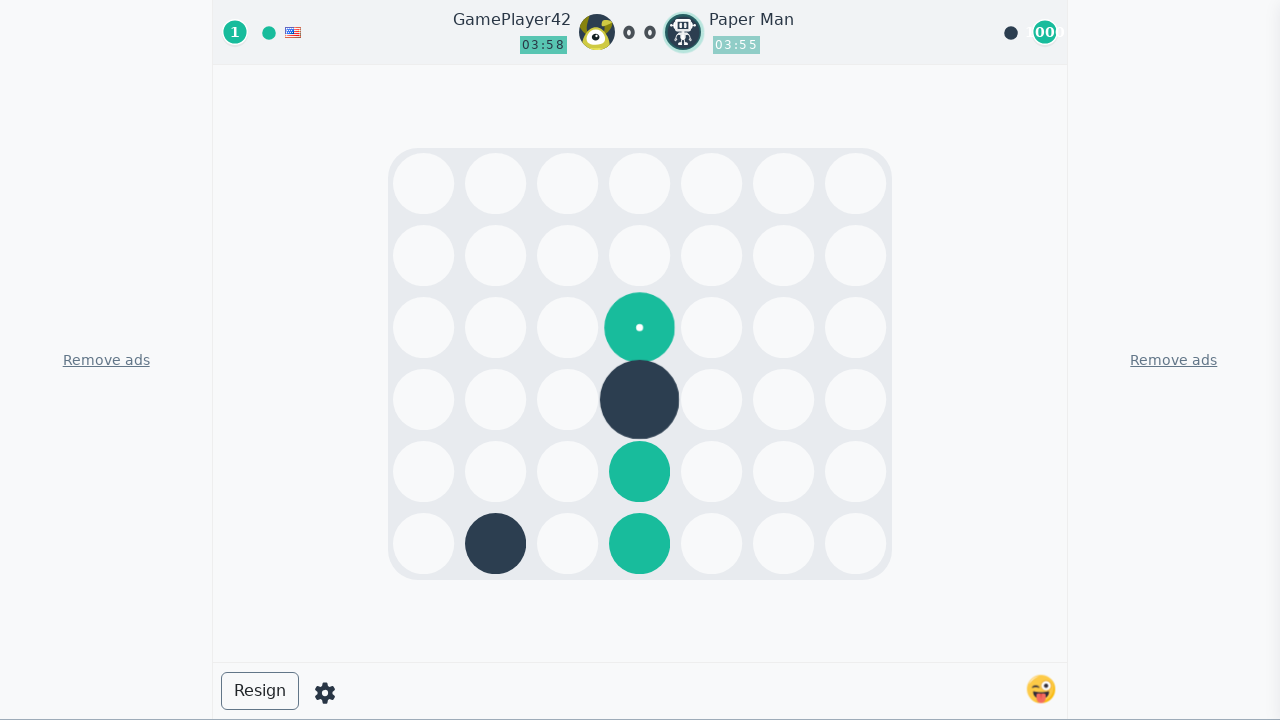

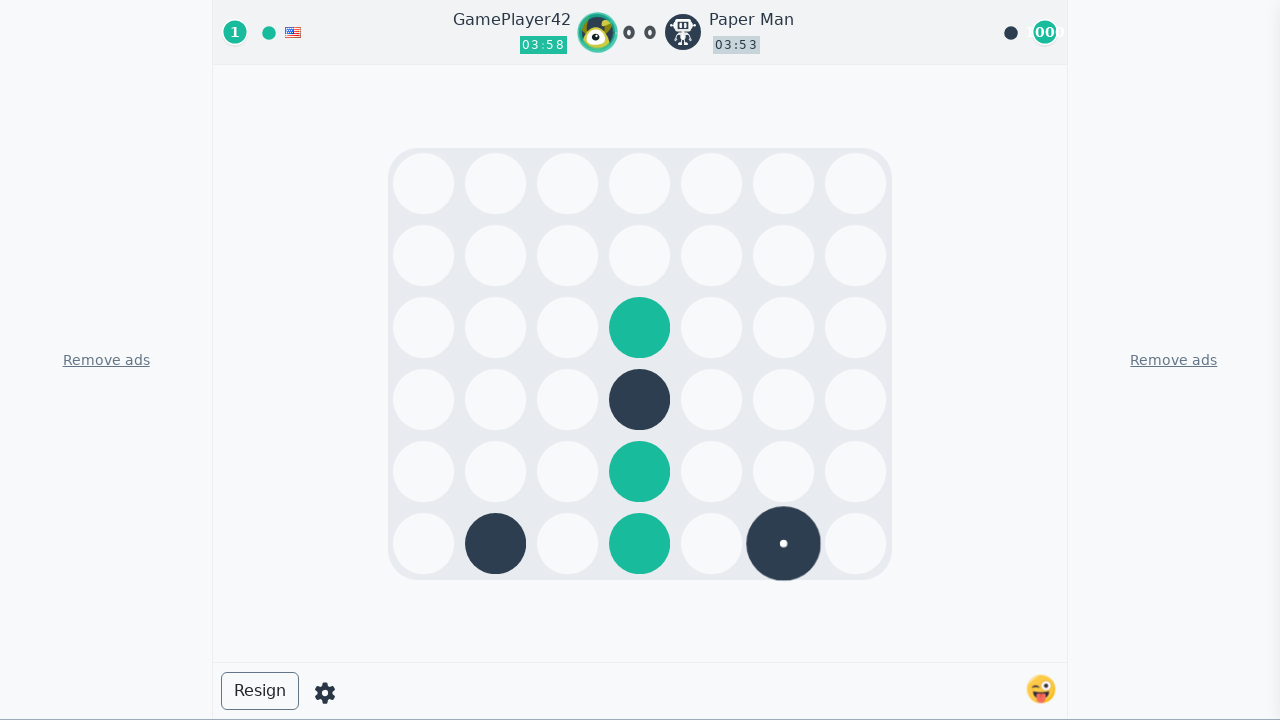